Navigates to Spotify's web player homepage

Starting URL: https://open.spotify.com

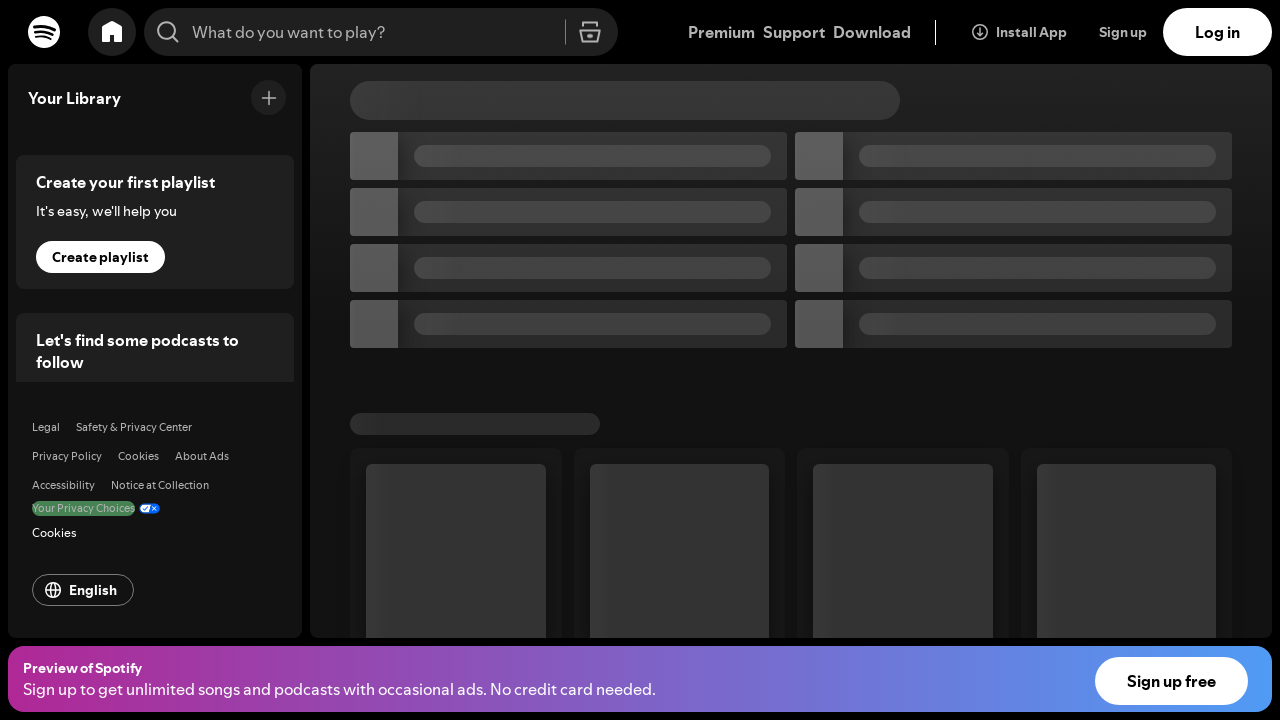

Navigated to Spotify's web player homepage
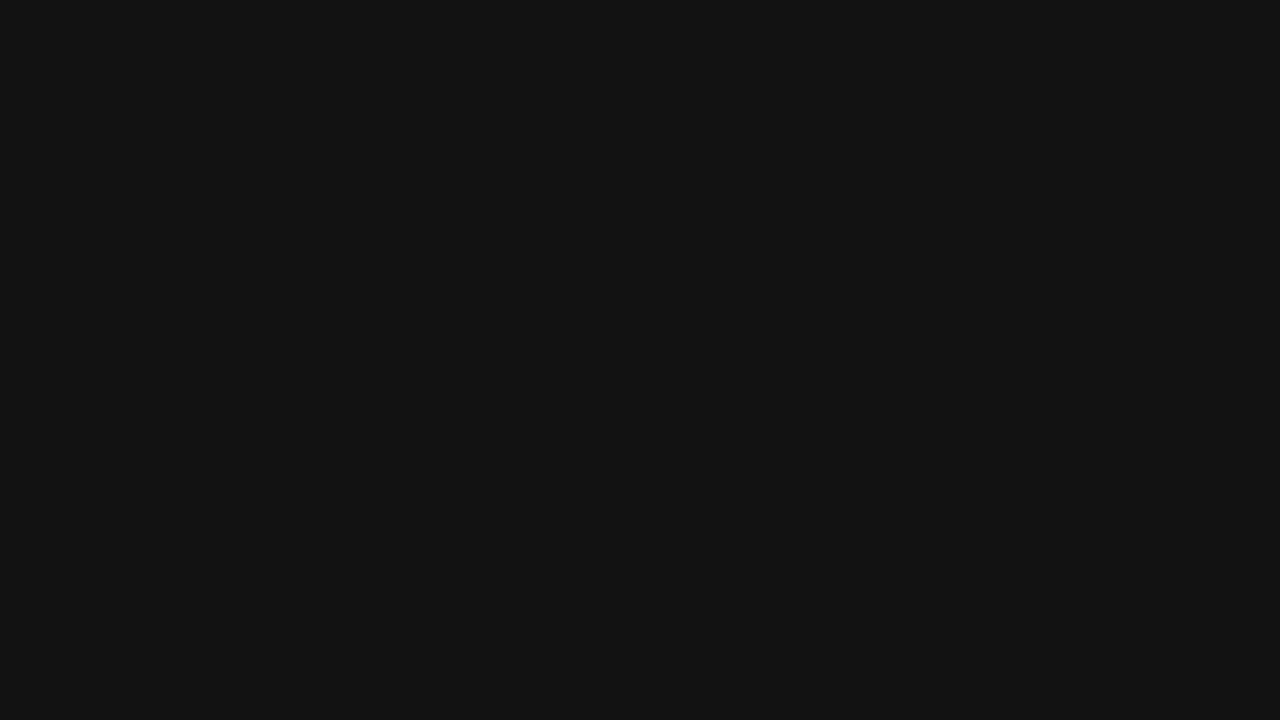

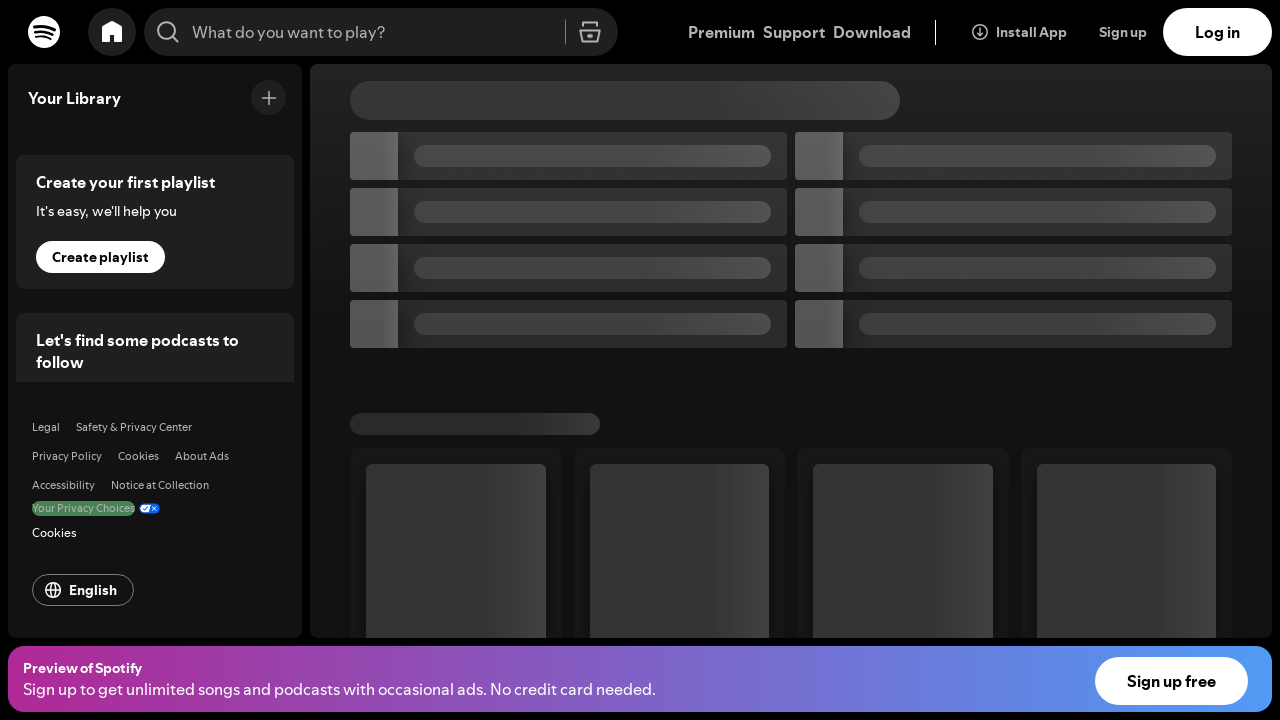